Tests a password generator tool by filling in a master password and site name, submitting the form, and waiting for the generated password to appear.

Starting URL: http://angel.net/~nic/passwd.current.html

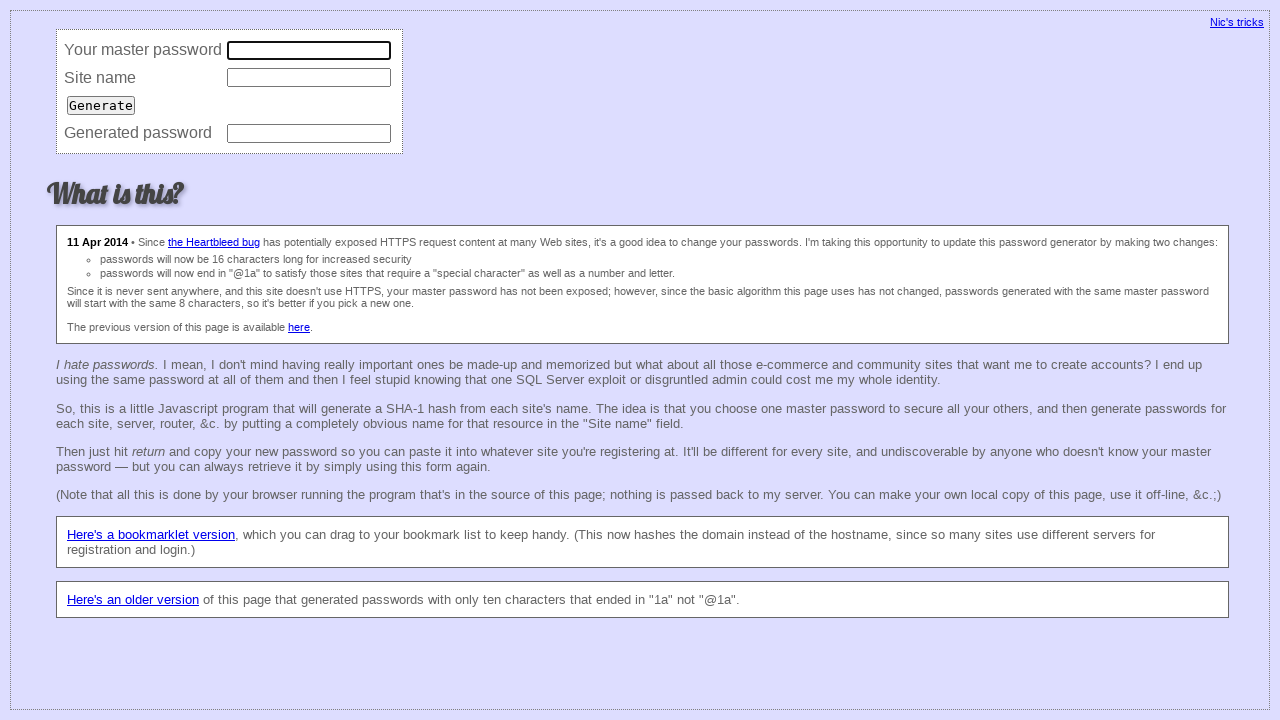

Filled master password field with 'secretmaster42' on //td/input[@name='master']
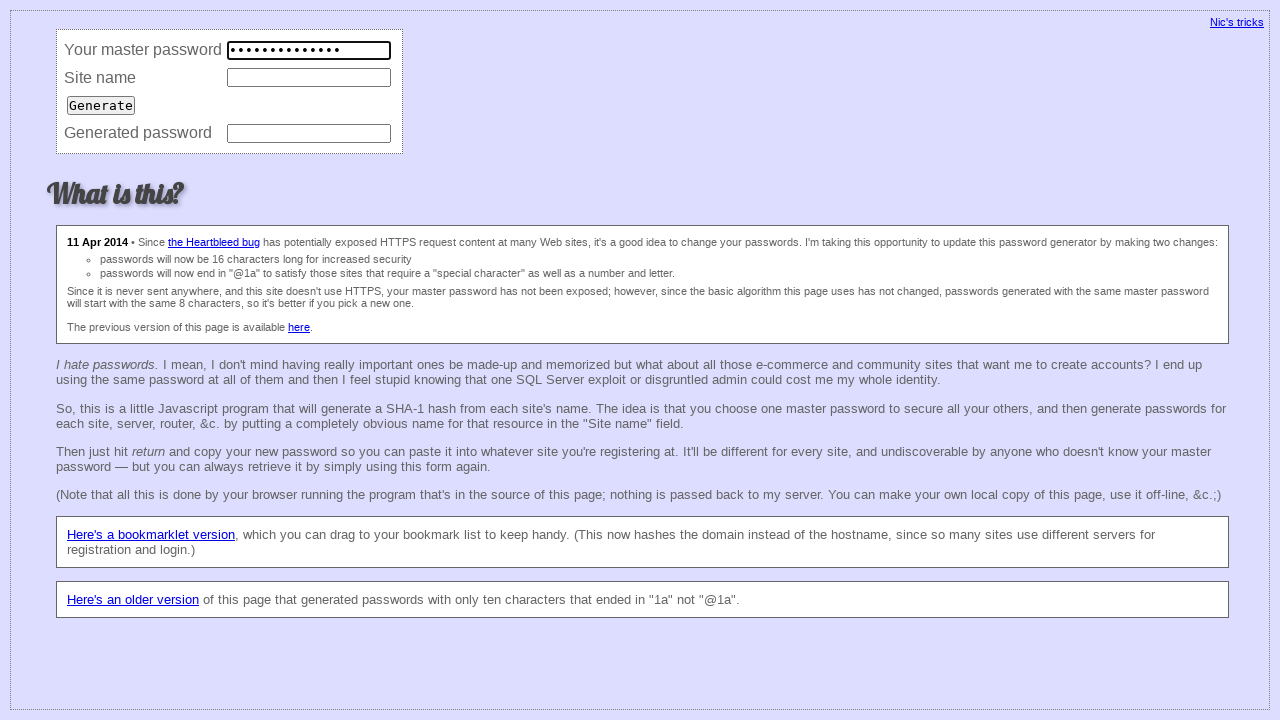

Filled site name field with 'example.com' on //td/input[@name='site']
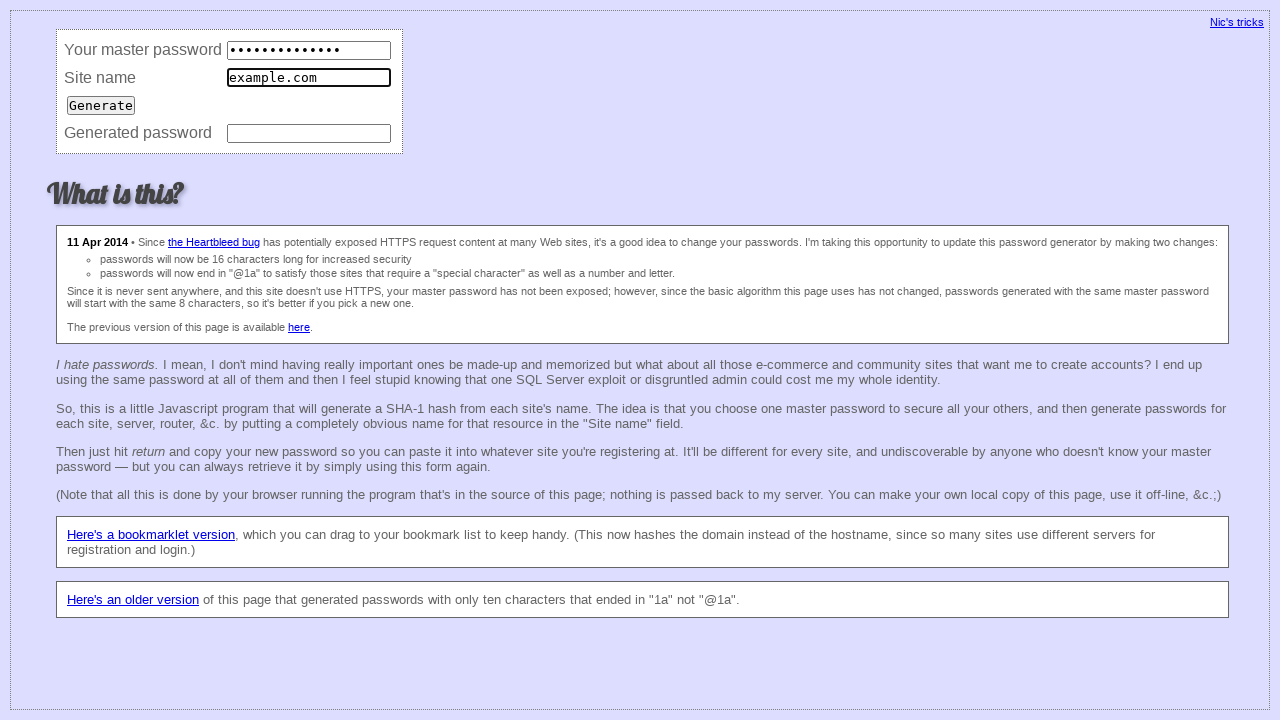

Pressed Enter to submit the password generator form on //td/input[@name='site']
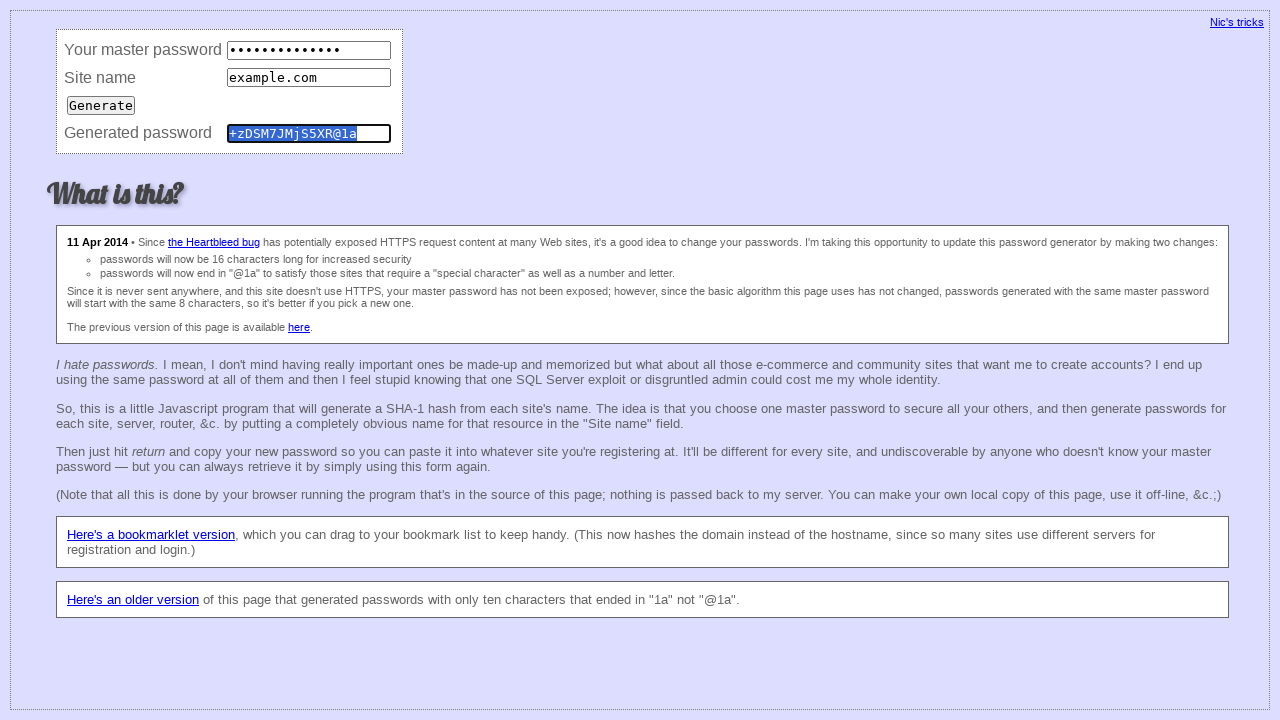

Generated password field appeared and loaded
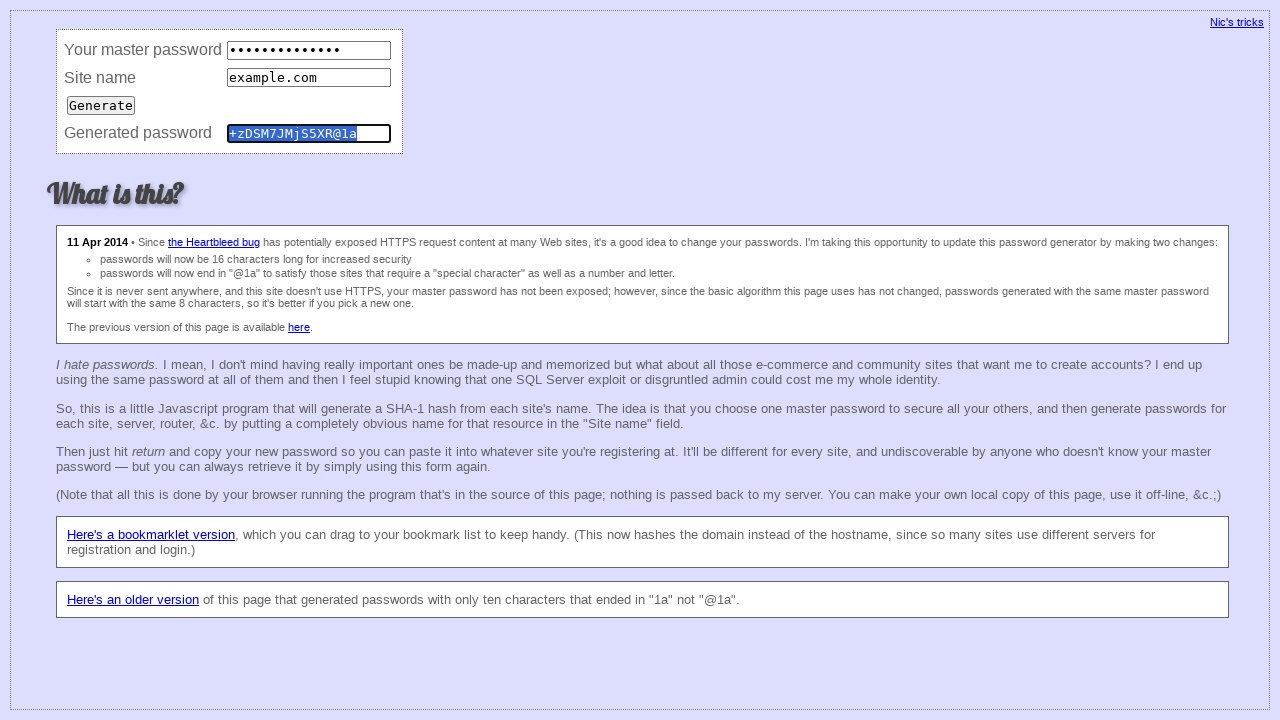

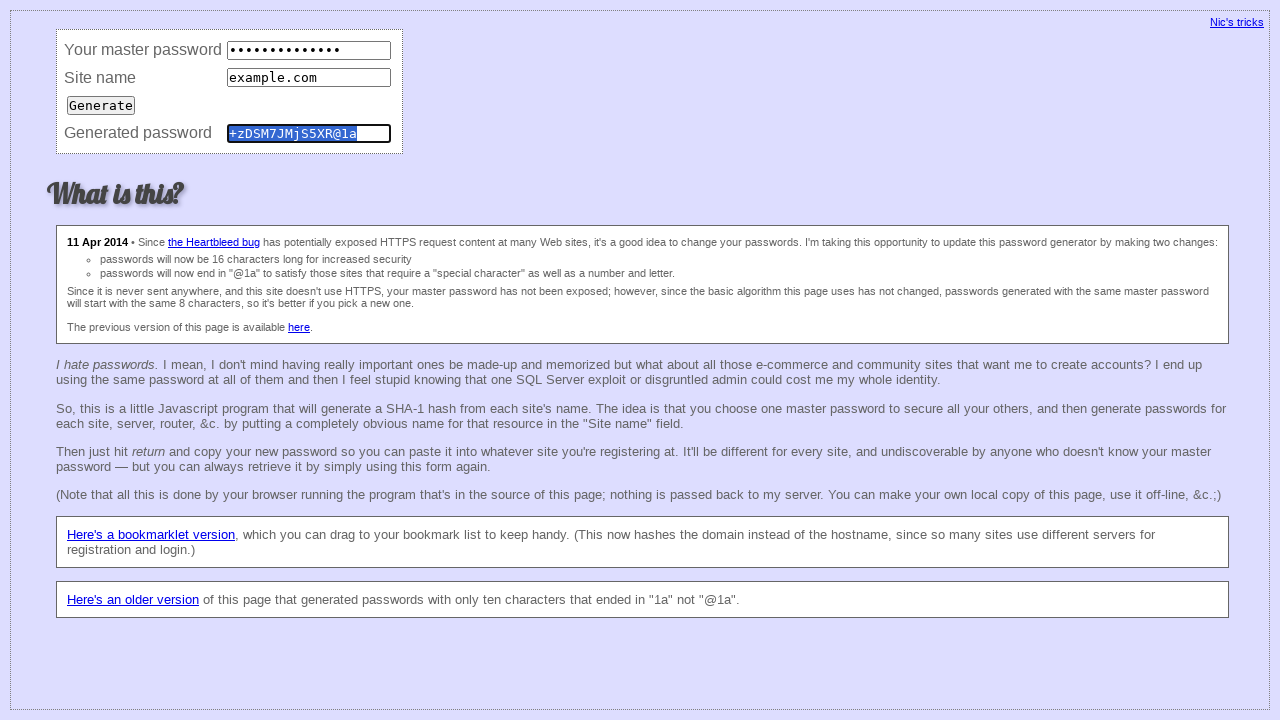